Tests the Add/Remove Elements page by clicking the "Add Element" button five times to dynamically add Delete buttons, then verifies the buttons were created

Starting URL: http://the-internet.herokuapp.com/add_remove_elements/

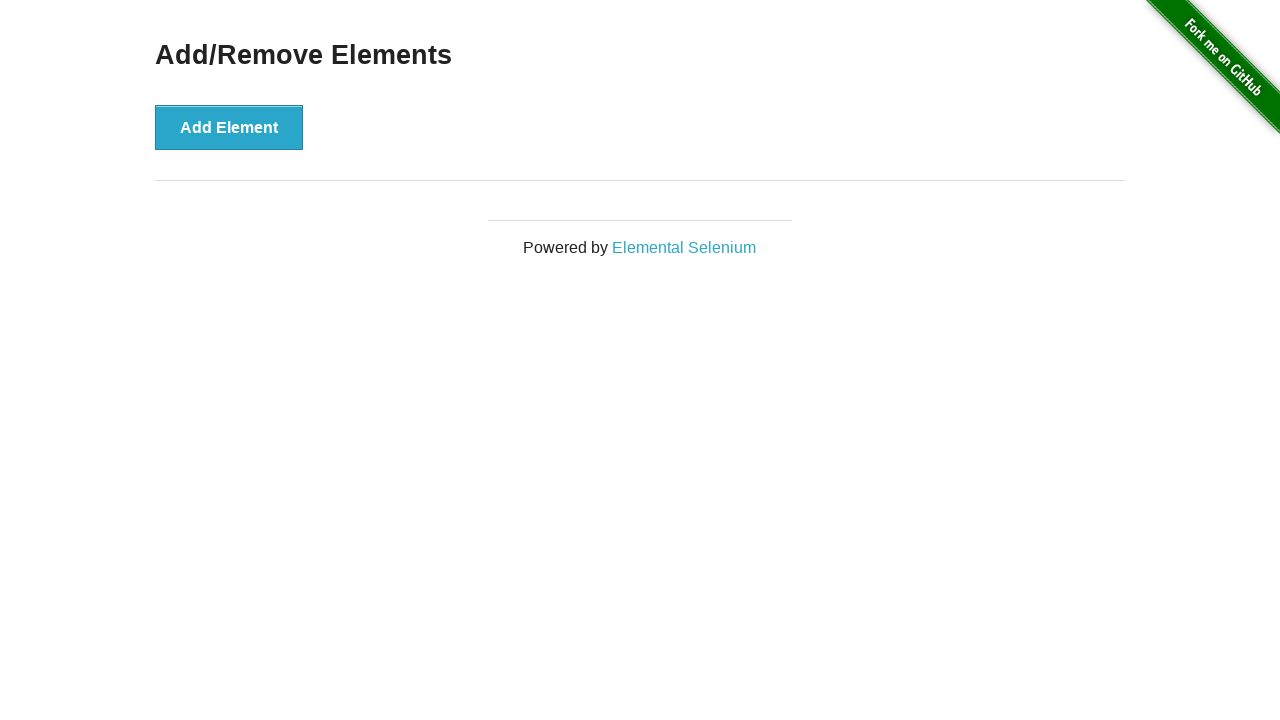

Clicked 'Add Element' button (iteration 1 of 5) at (229, 127) on button:has-text('Add Element')
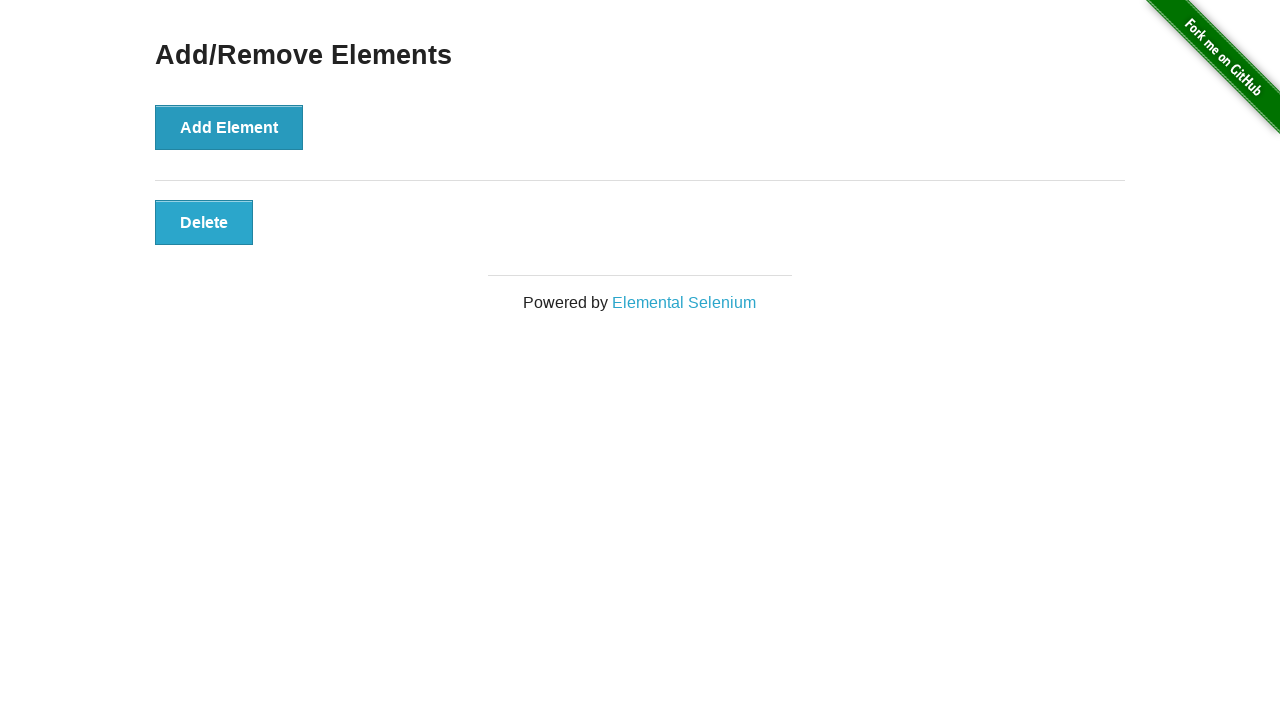

Clicked 'Add Element' button (iteration 2 of 5) at (229, 127) on button:has-text('Add Element')
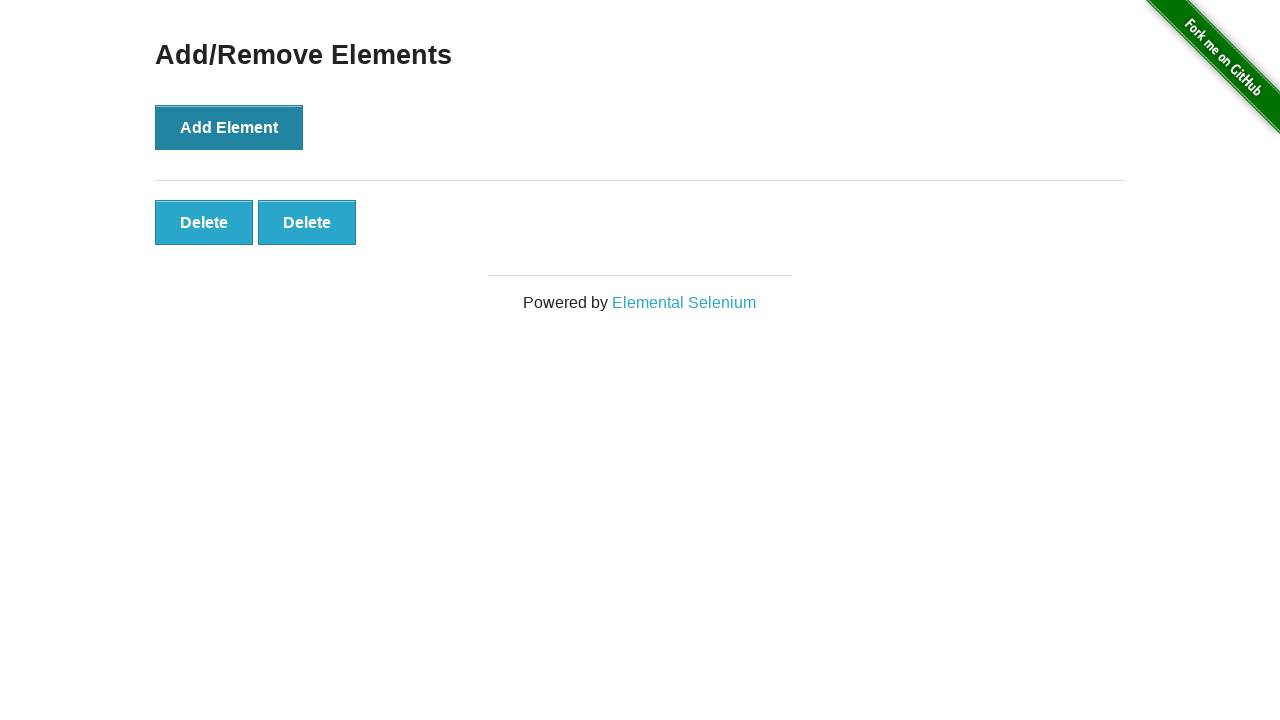

Clicked 'Add Element' button (iteration 3 of 5) at (229, 127) on button:has-text('Add Element')
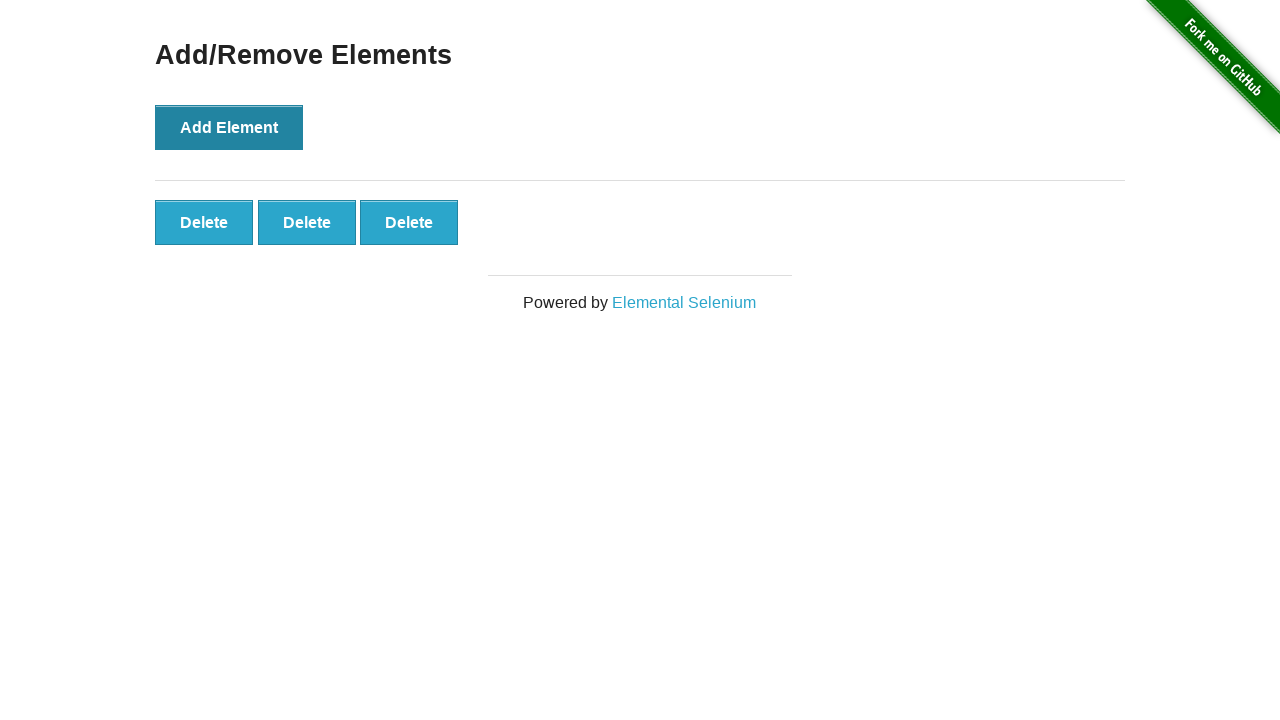

Clicked 'Add Element' button (iteration 4 of 5) at (229, 127) on button:has-text('Add Element')
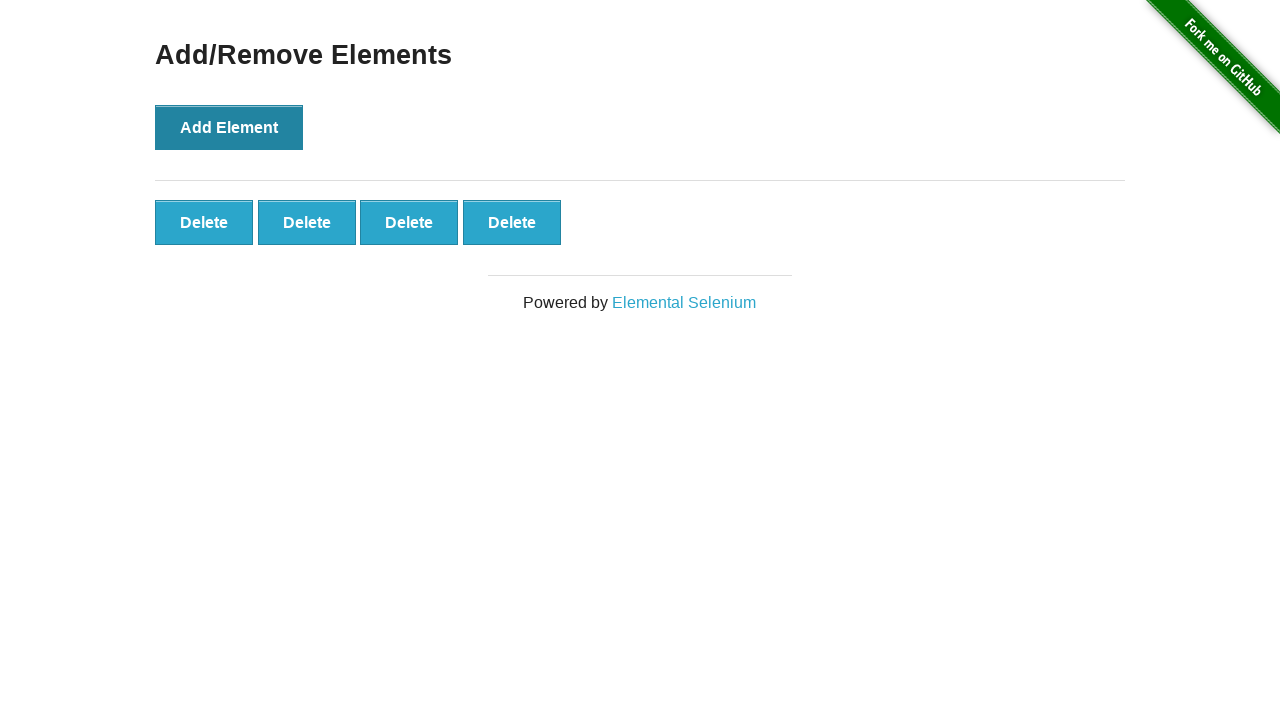

Clicked 'Add Element' button (iteration 5 of 5) at (229, 127) on button:has-text('Add Element')
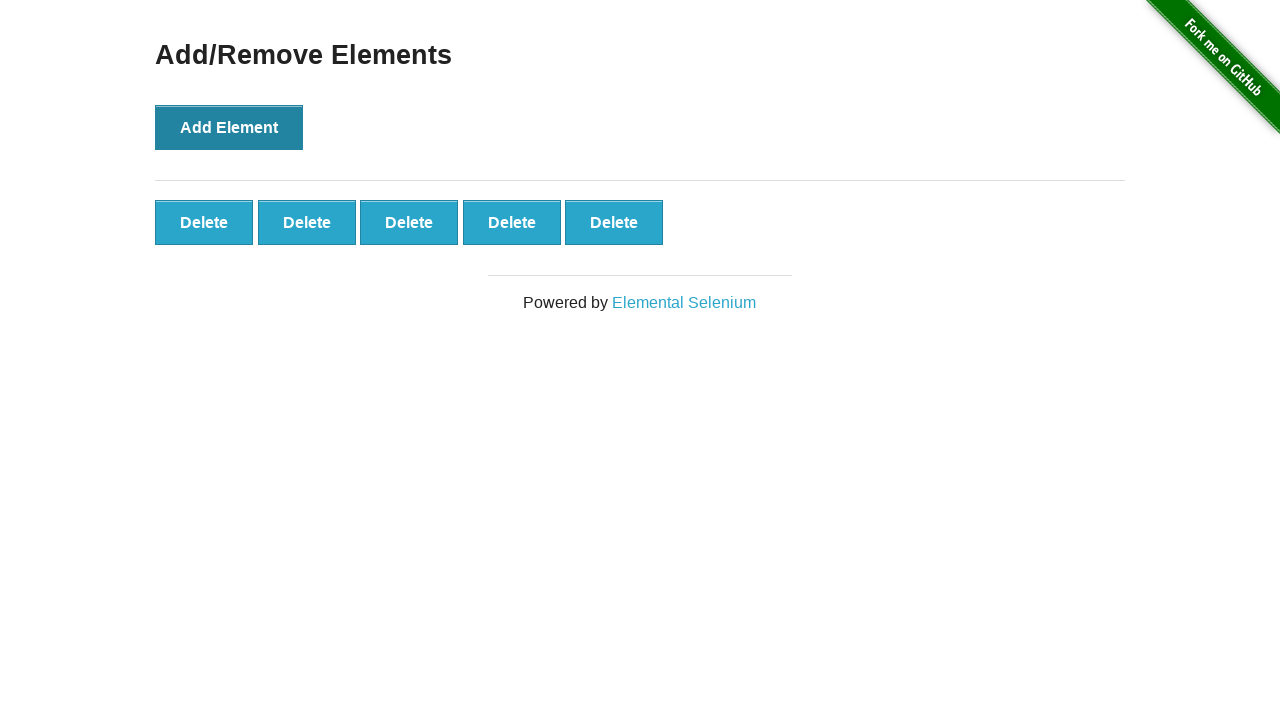

Delete buttons appeared after adding elements
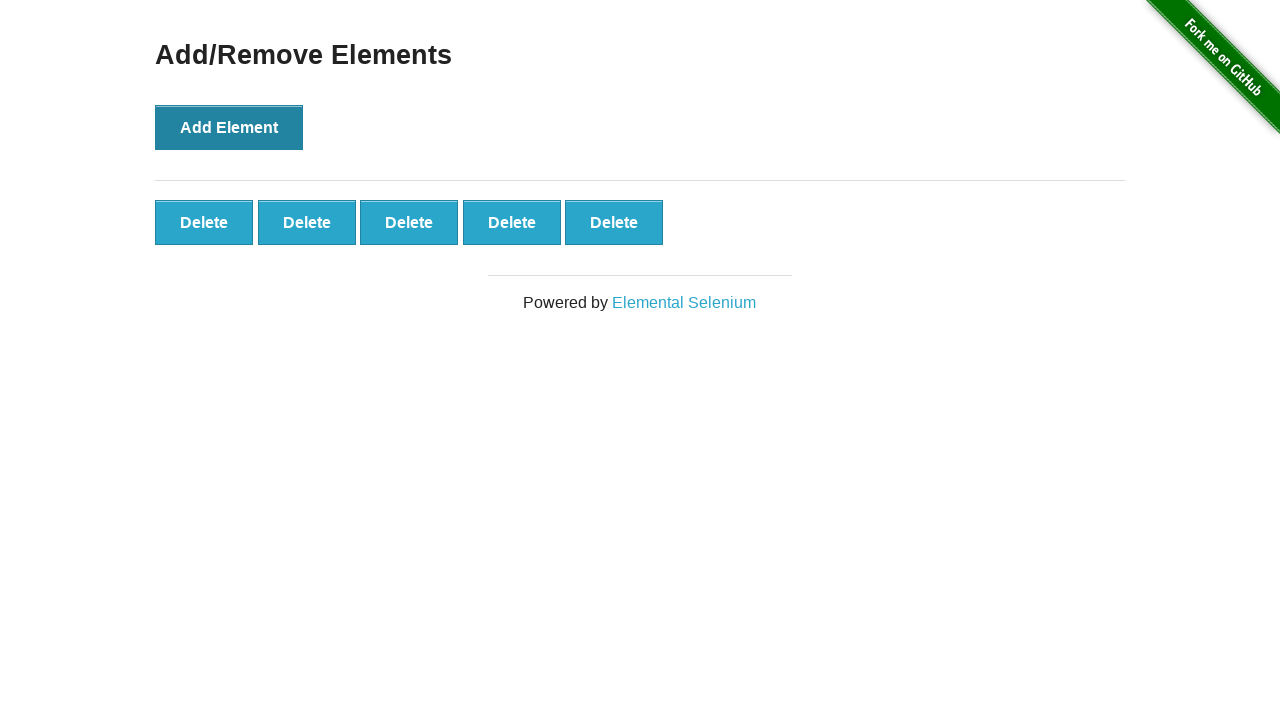

Located all Delete buttons on the page
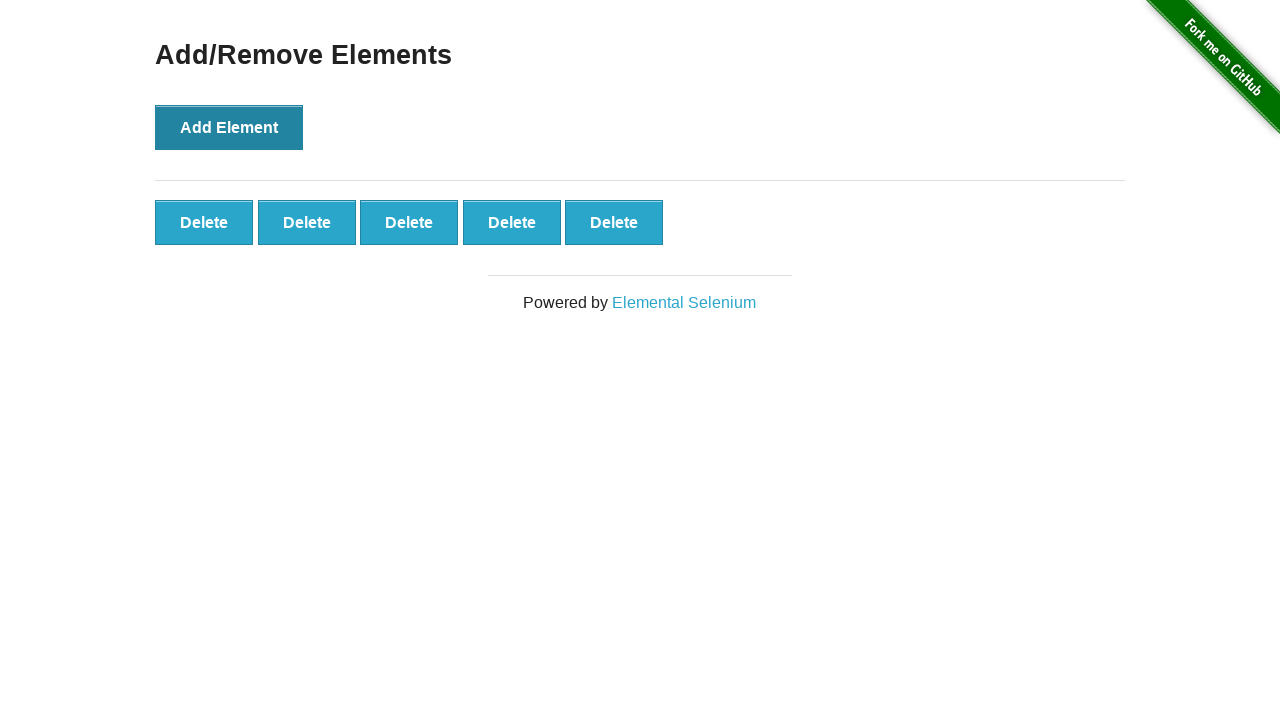

First Delete button is visible, confirming elements were successfully added
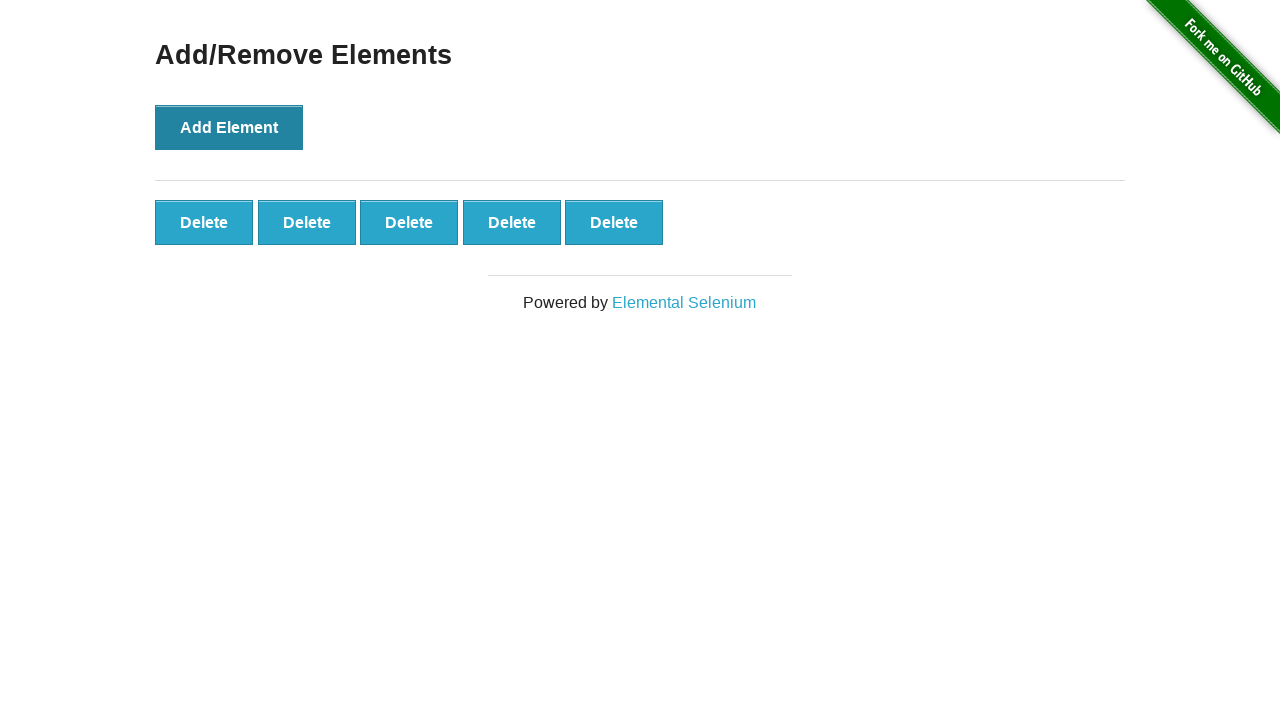

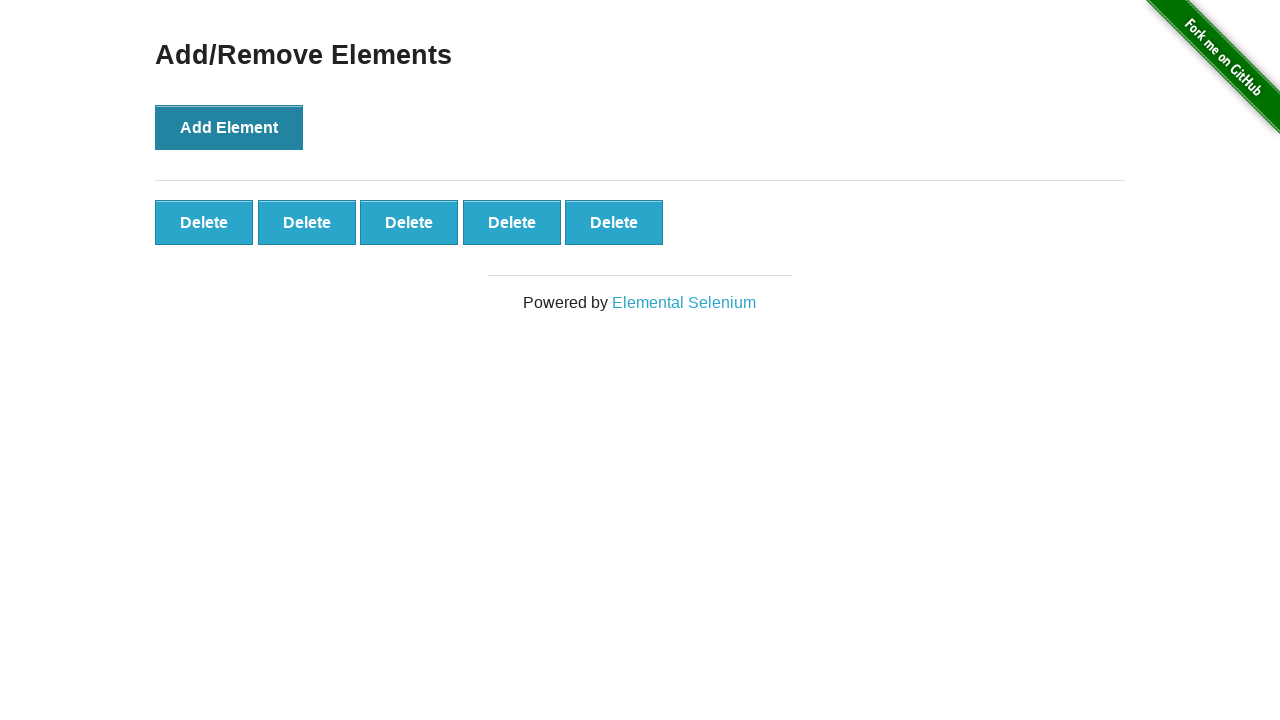